Tests login form functionality on a demo site by entering credentials and verifying successful login indicators

Starting URL: https://the-internet.herokuapp.com/login

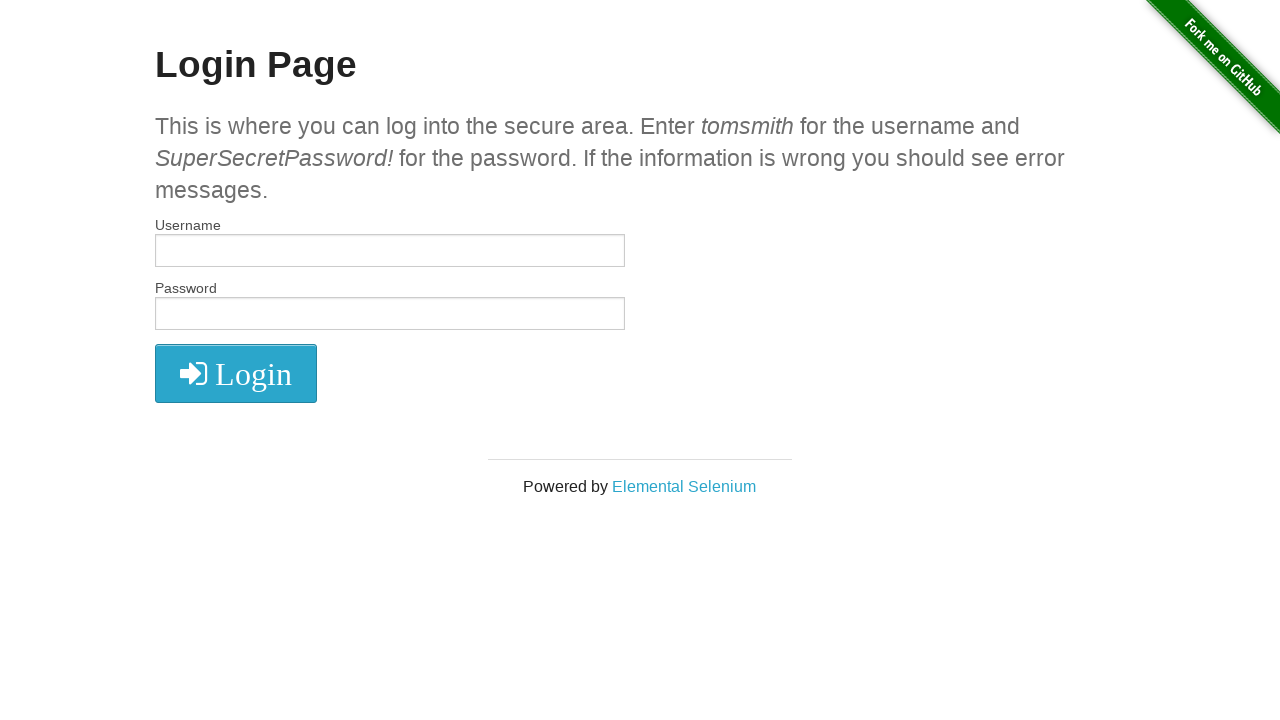

Filled username field with 'tomsmith' on #username
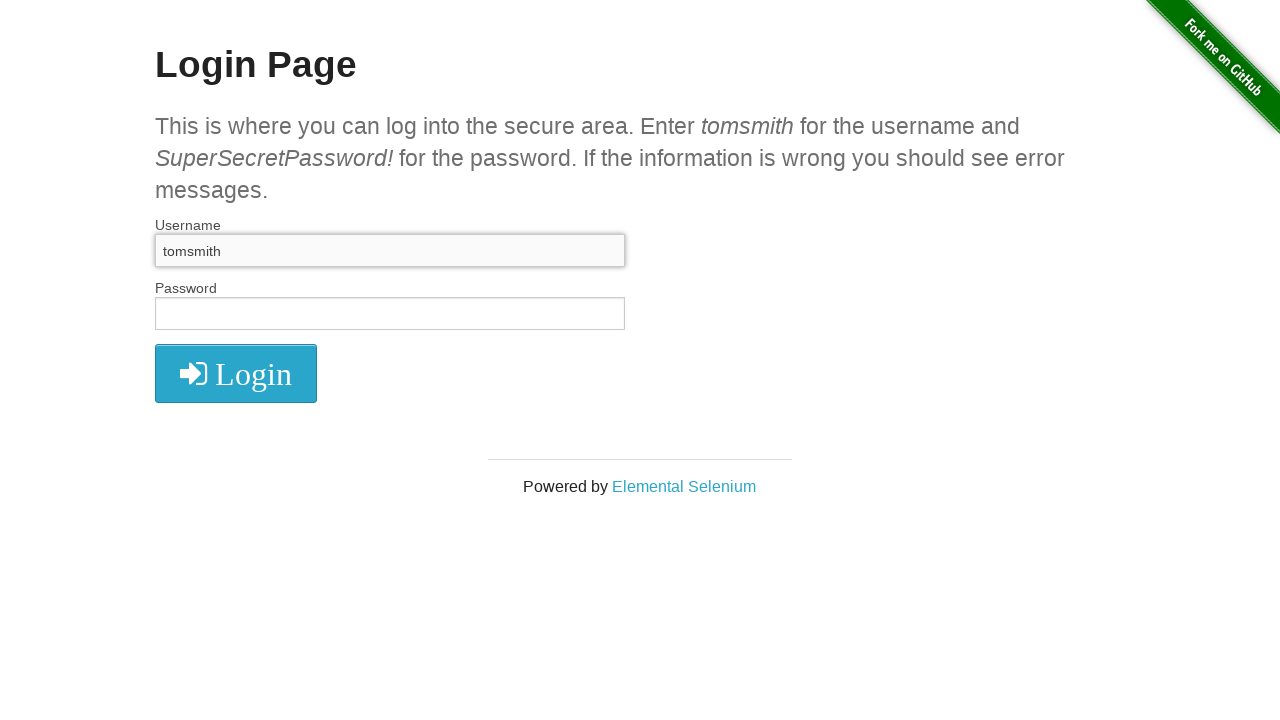

Filled password field with 'SuperSecretPassword!' on #password
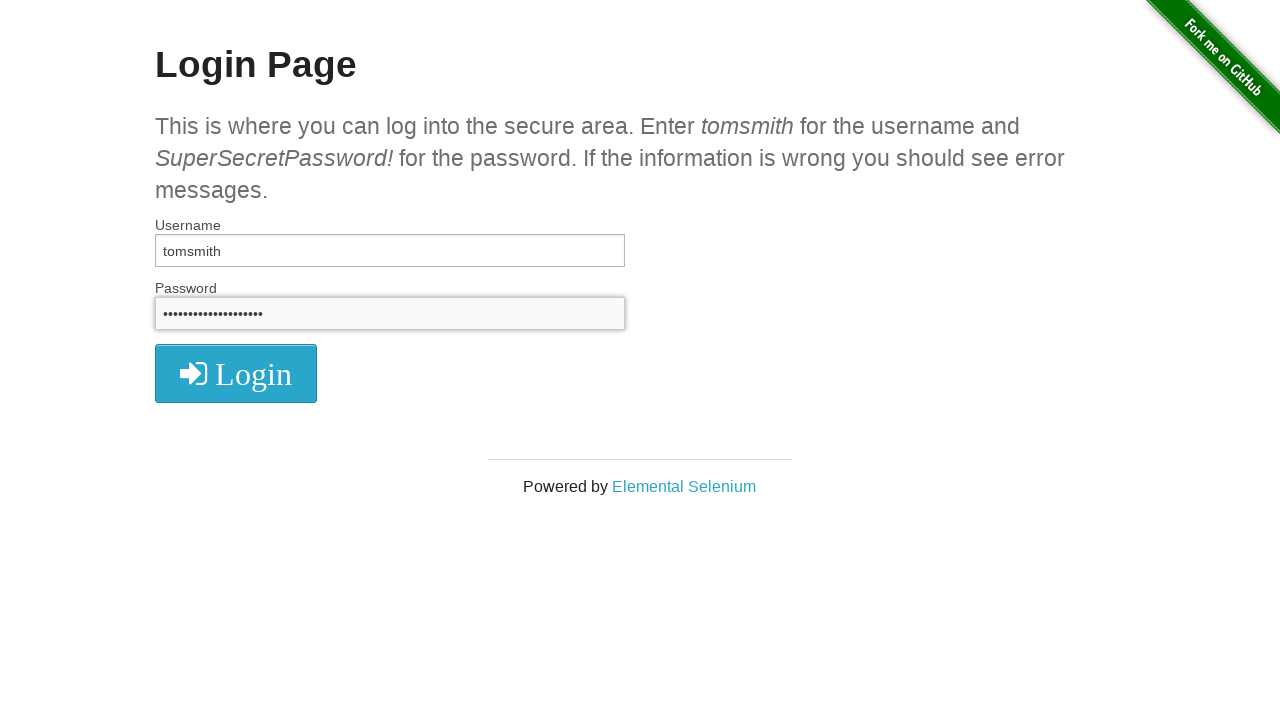

Pressed Enter to submit login form on #password
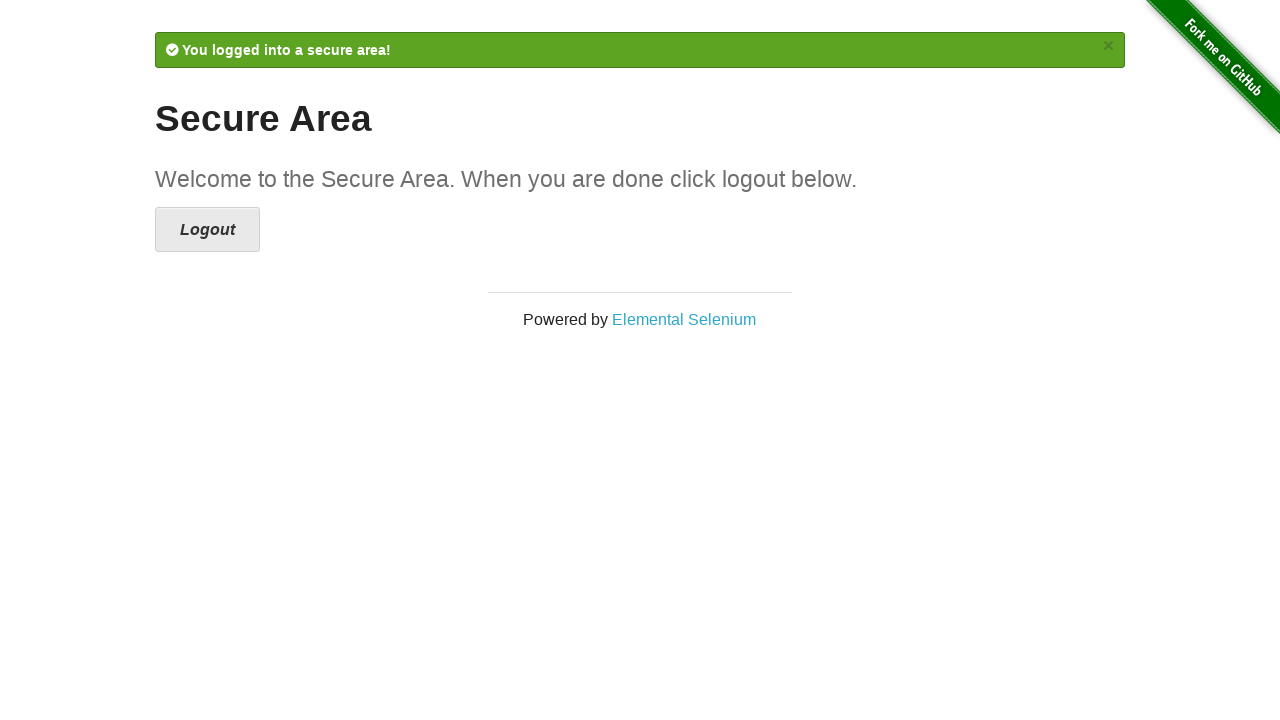

Successfully navigated to secure page after login
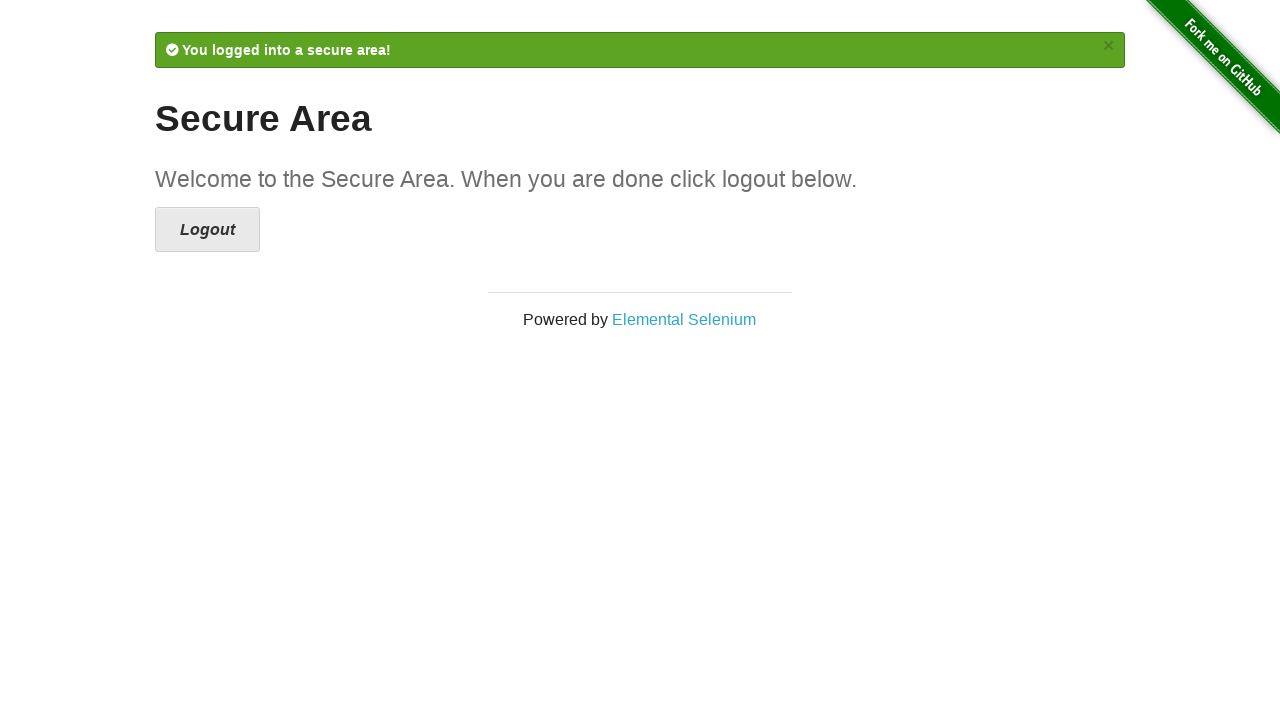

Verified logout link is visible, confirming successful login
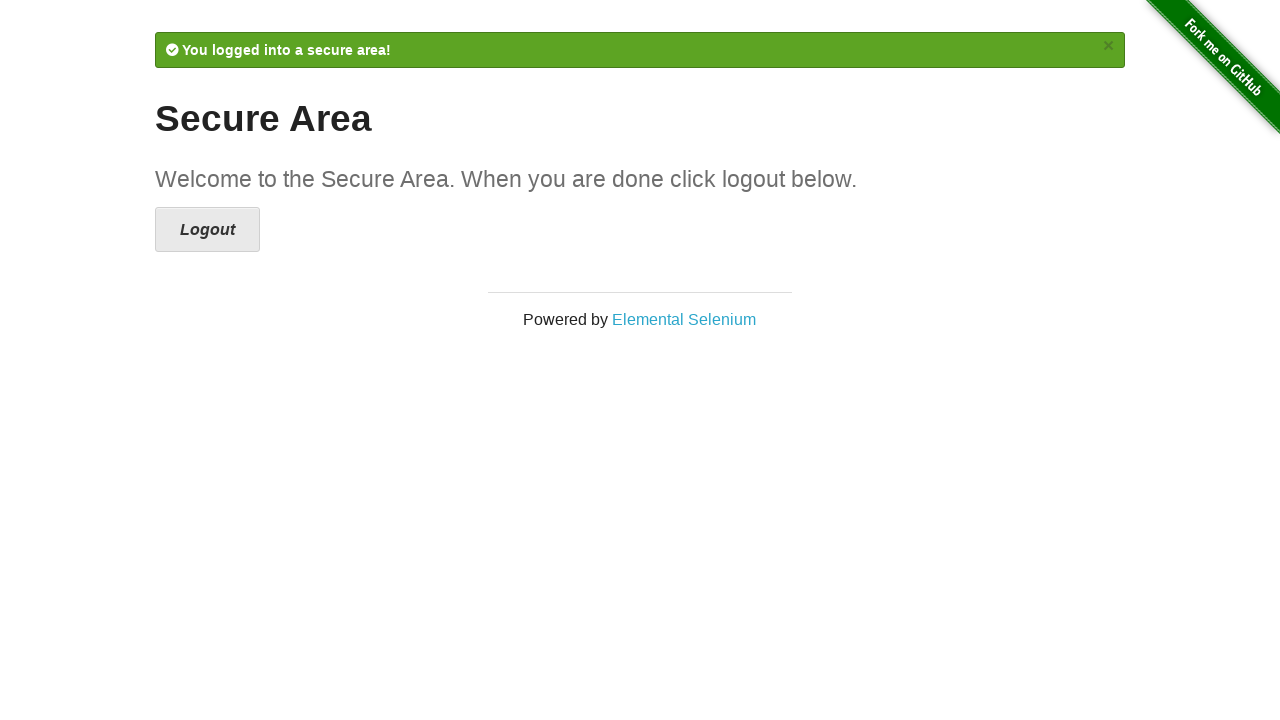

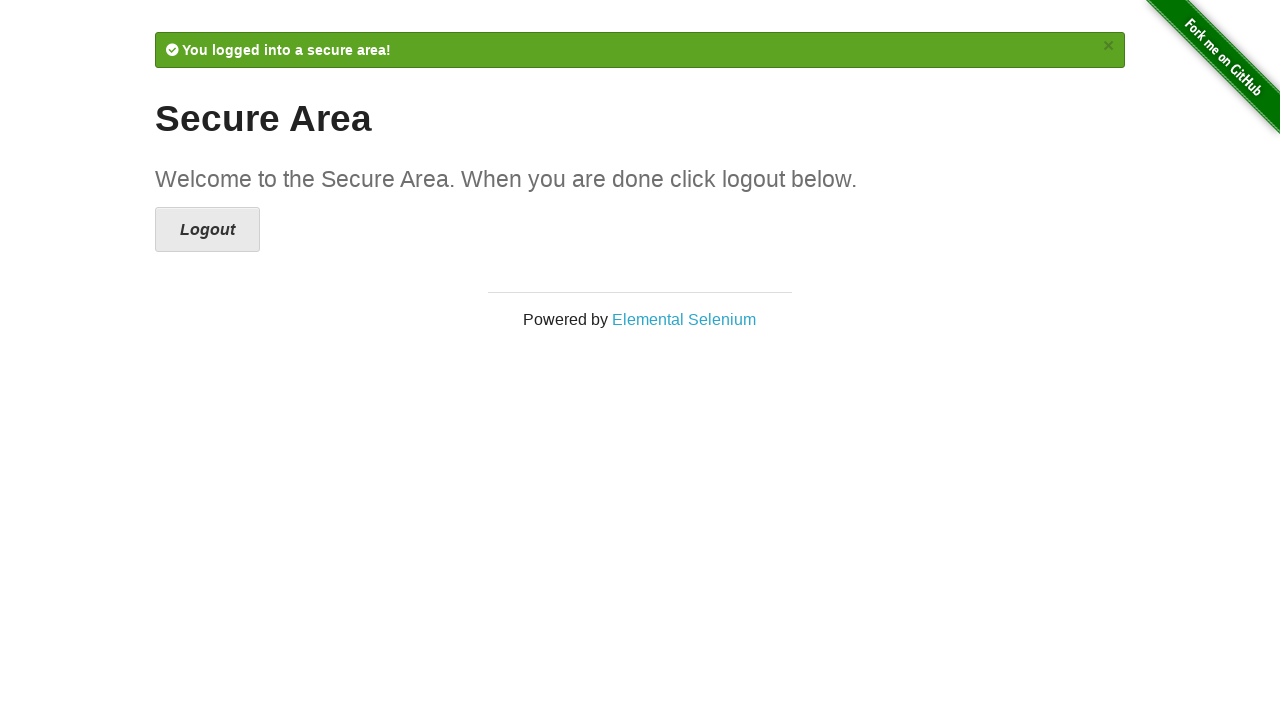